Fills out a registration form with personal information including name, title, gender, employment status, username, email and password

Starting URL: https://uibank.uipath.com/register-account

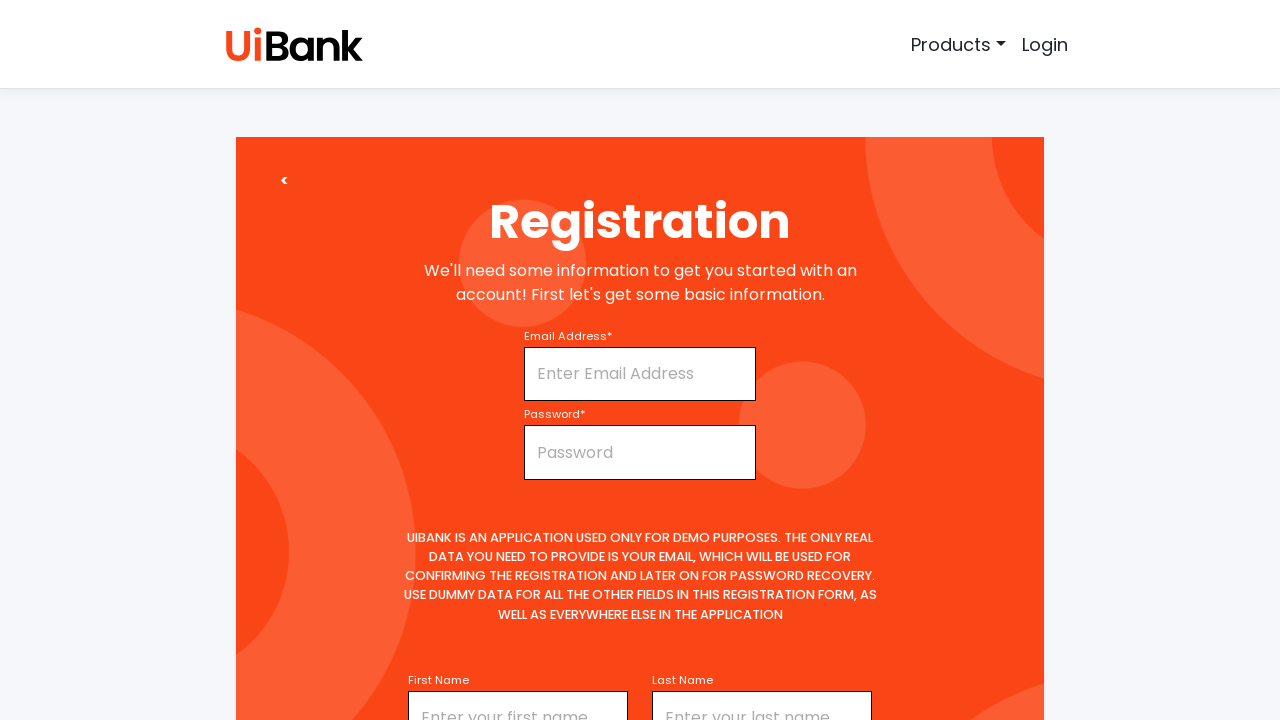

Filled first name field with 'bommi' on input#firstName
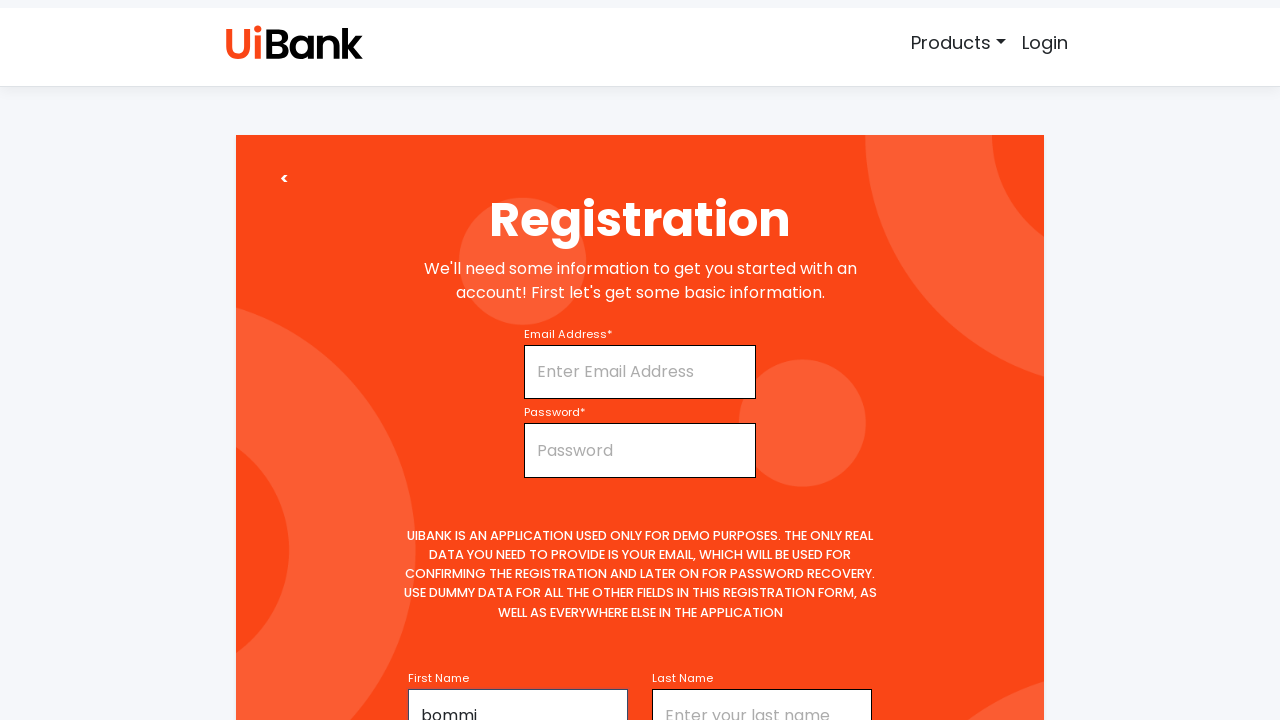

Selected 'Ms' from title dropdown on select#title
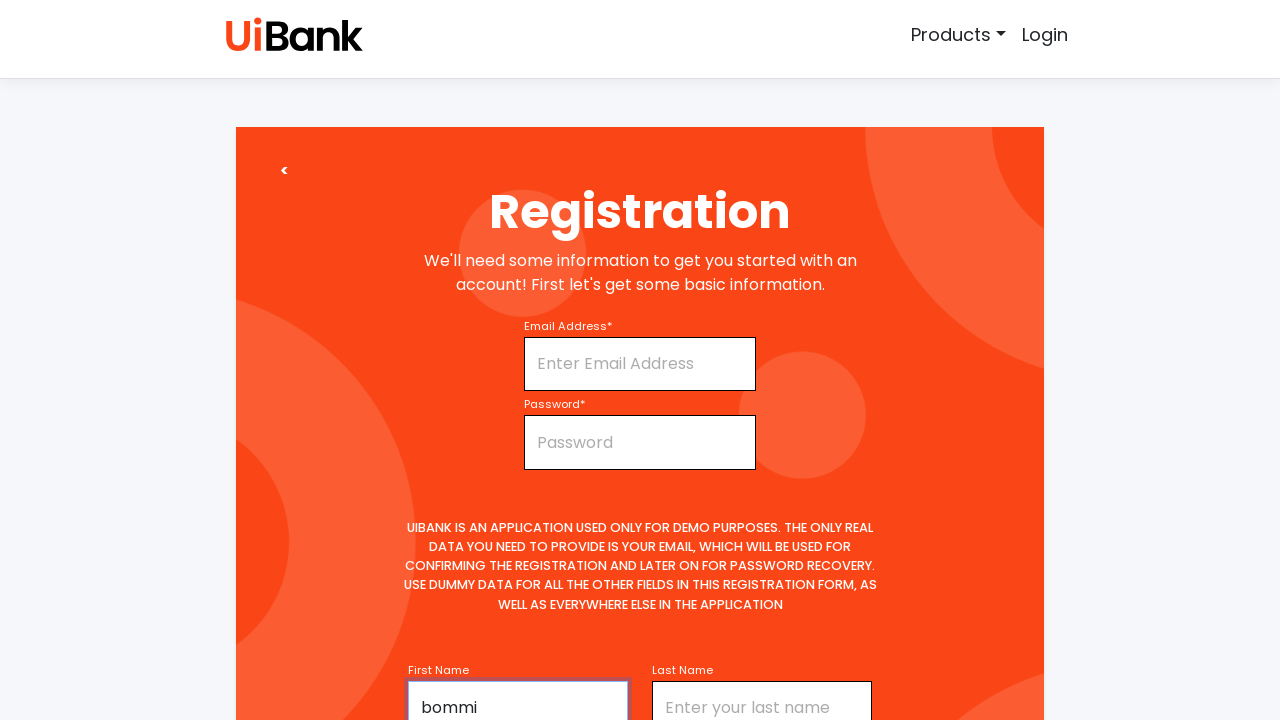

Filled middle name field with 'N' on input#middleName
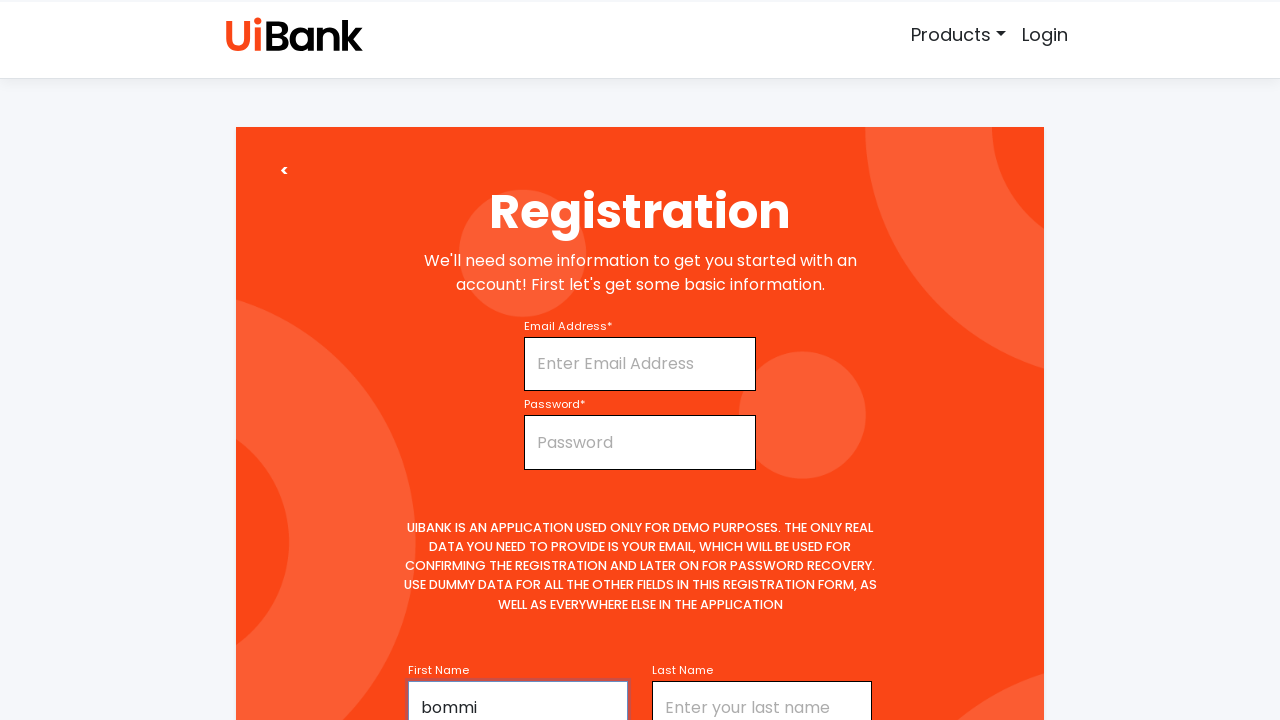

Filled last name field with 'Natarajan' on input#lastName
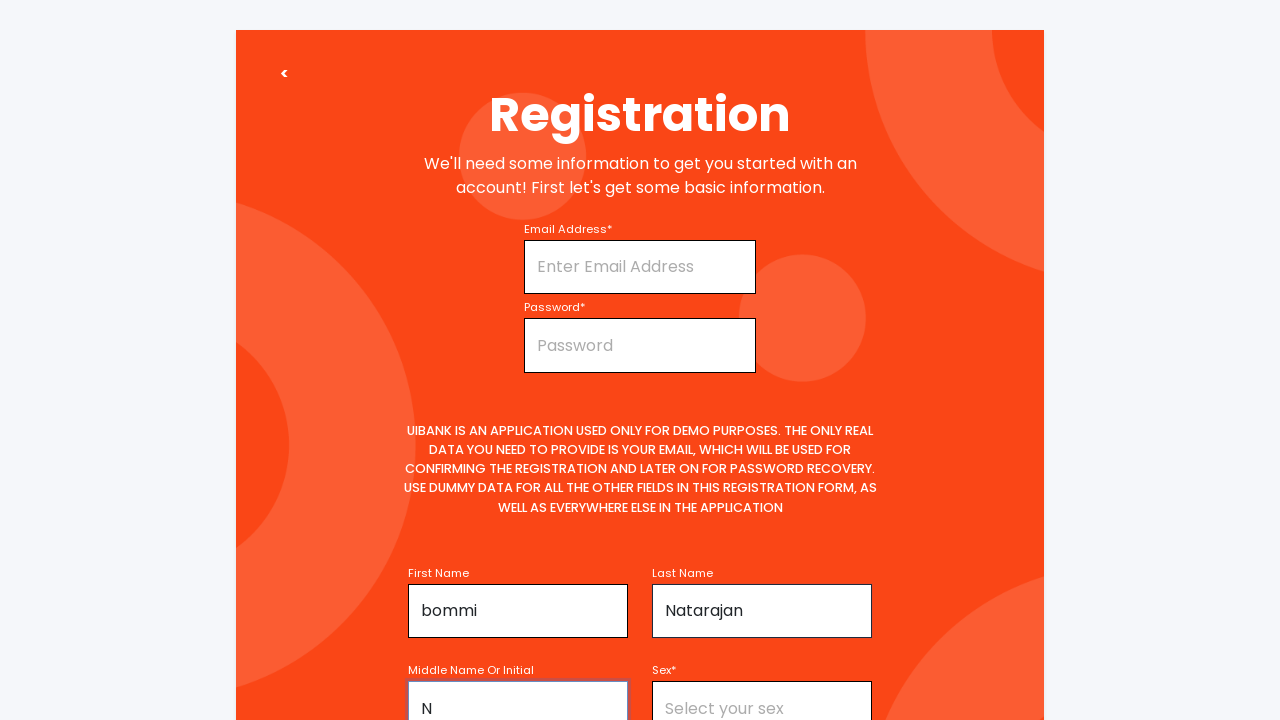

Selected 'Female' from gender dropdown on select#sex
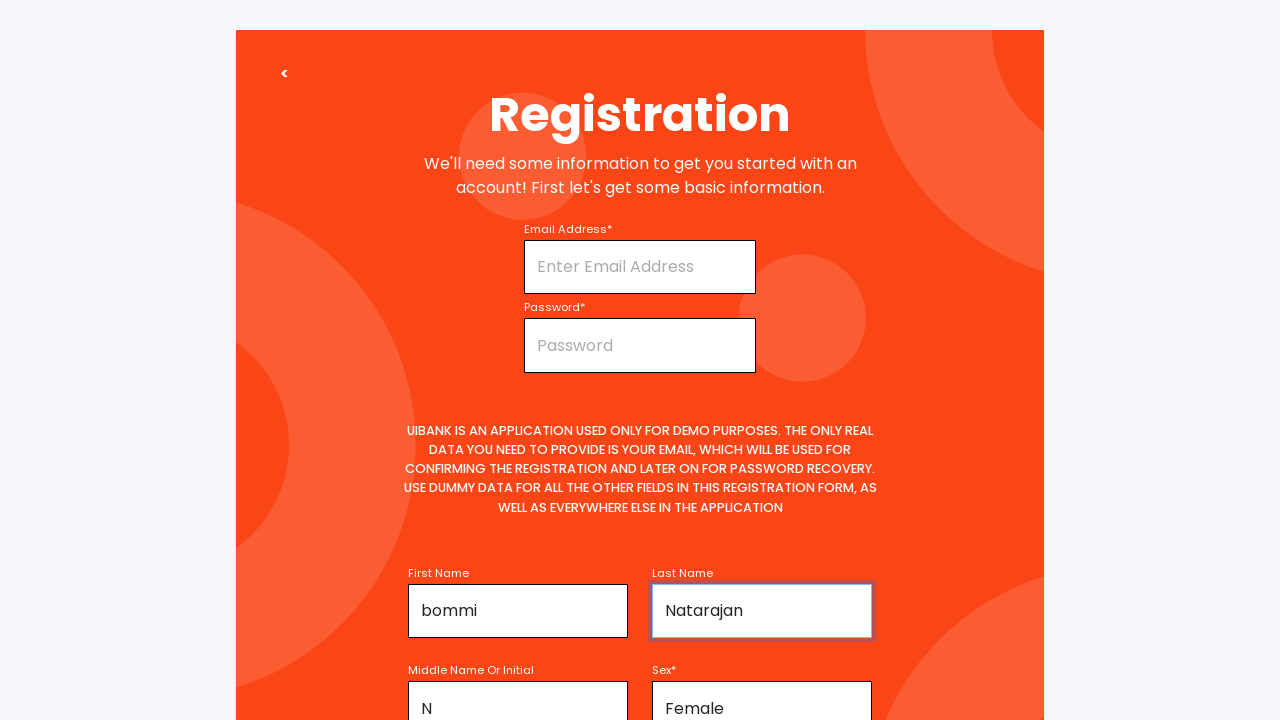

Selected 'Full-time' from employment status dropdown on select#employmentStatus
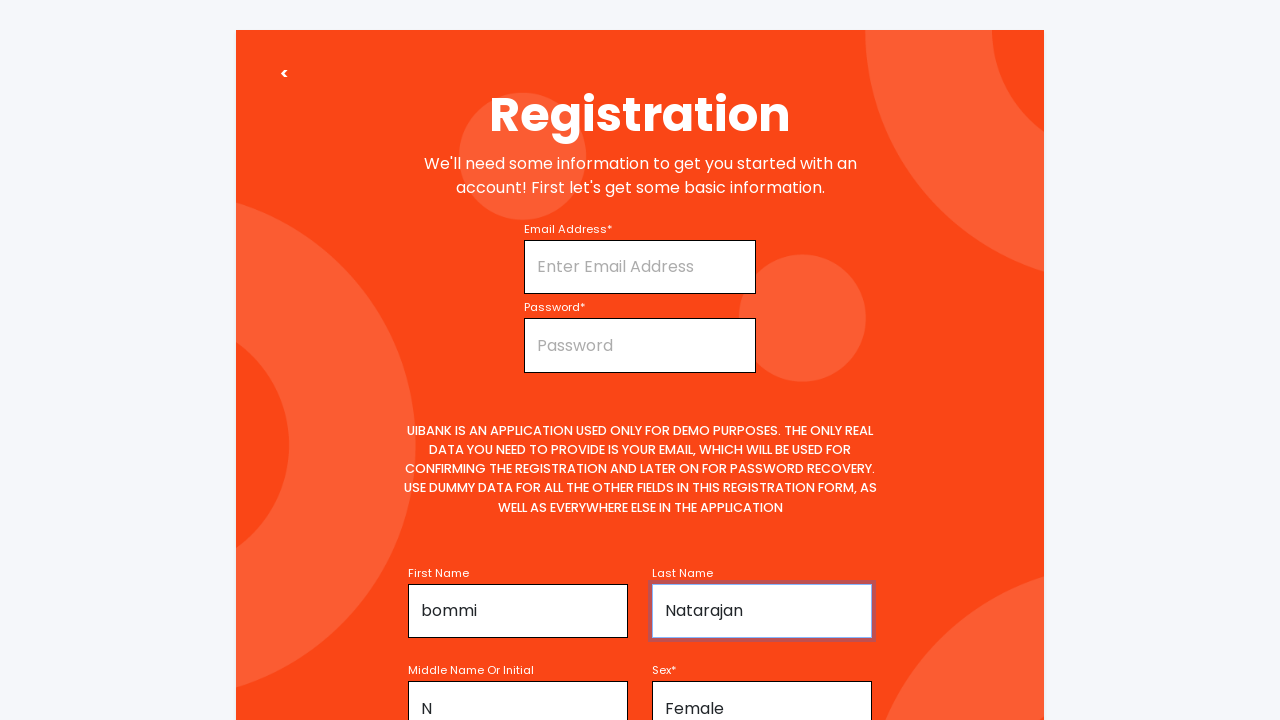

Filled username field with 'moni' on input#username
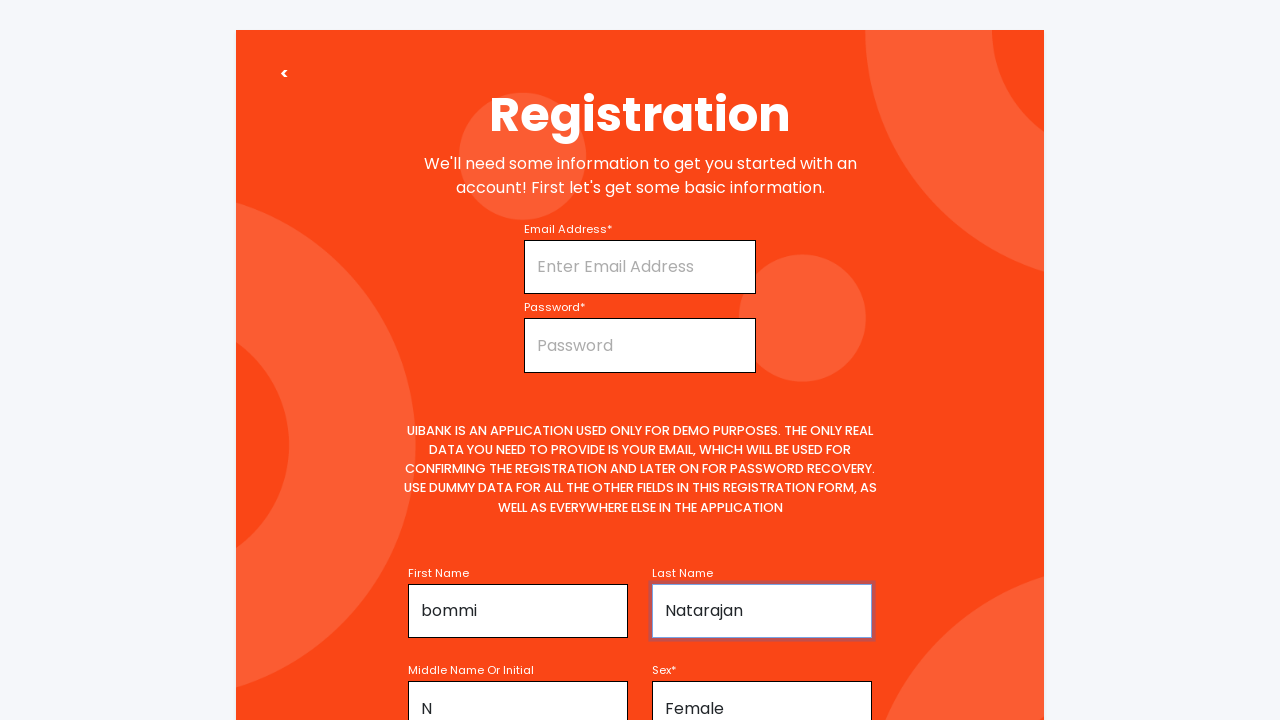

Filled email field with 'moni@gmail.com' on input#email
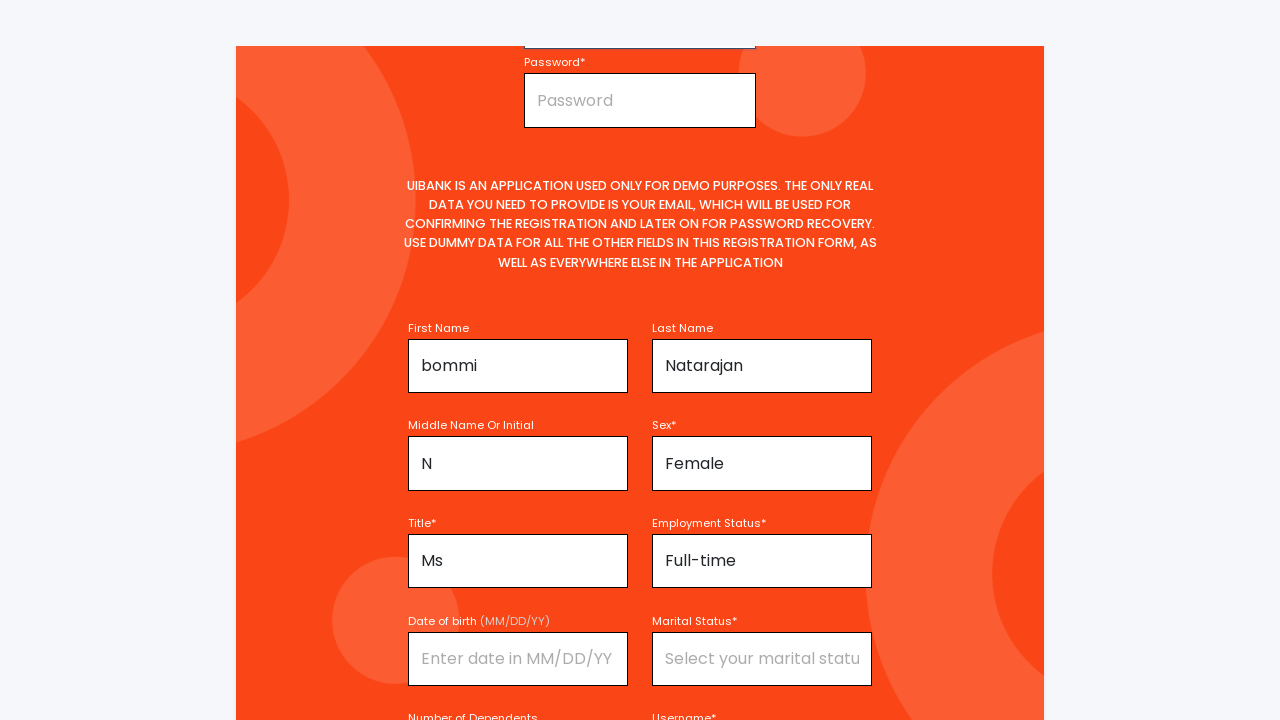

Filled password field with 'bomminini' on input#password
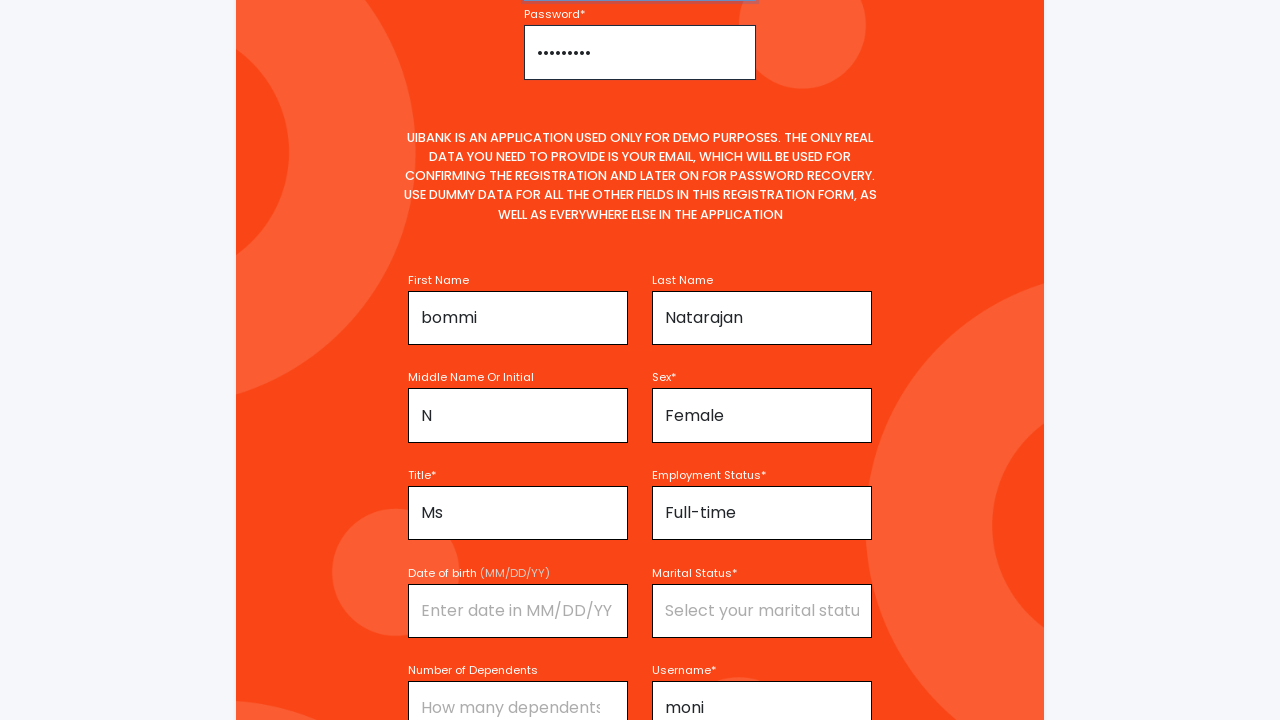

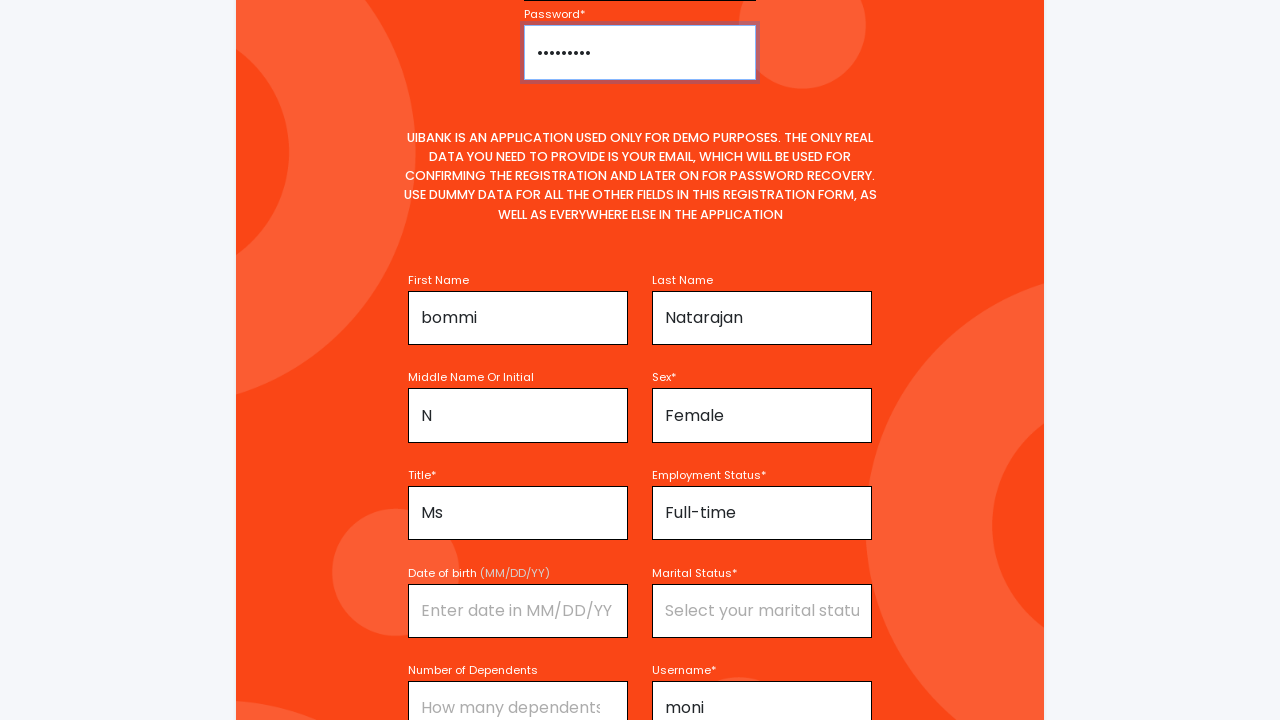